Tests that task IDs are correctly reassigned after deleting a middle task

Starting URL: https://klaudiakprojects.github.io/todoapp/

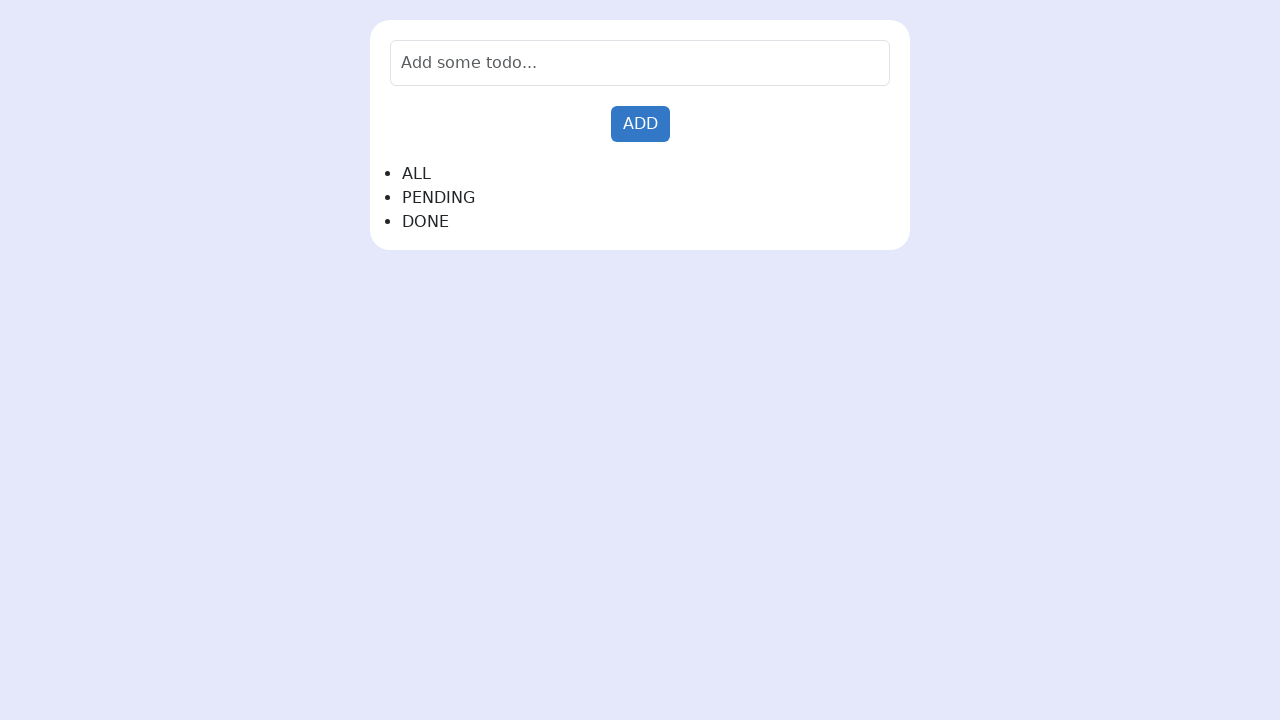

Filled input field with 'Learn JavaScript' on input
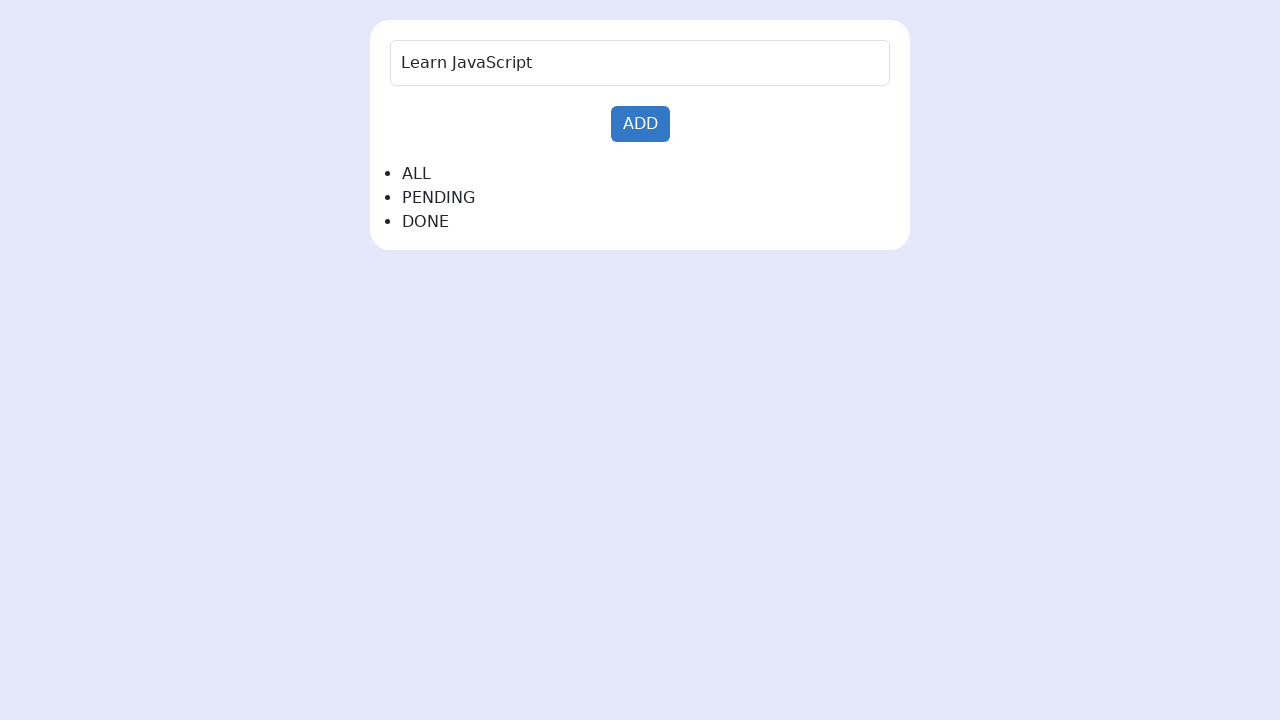

Pressed Enter to add 'Learn JavaScript' task on input
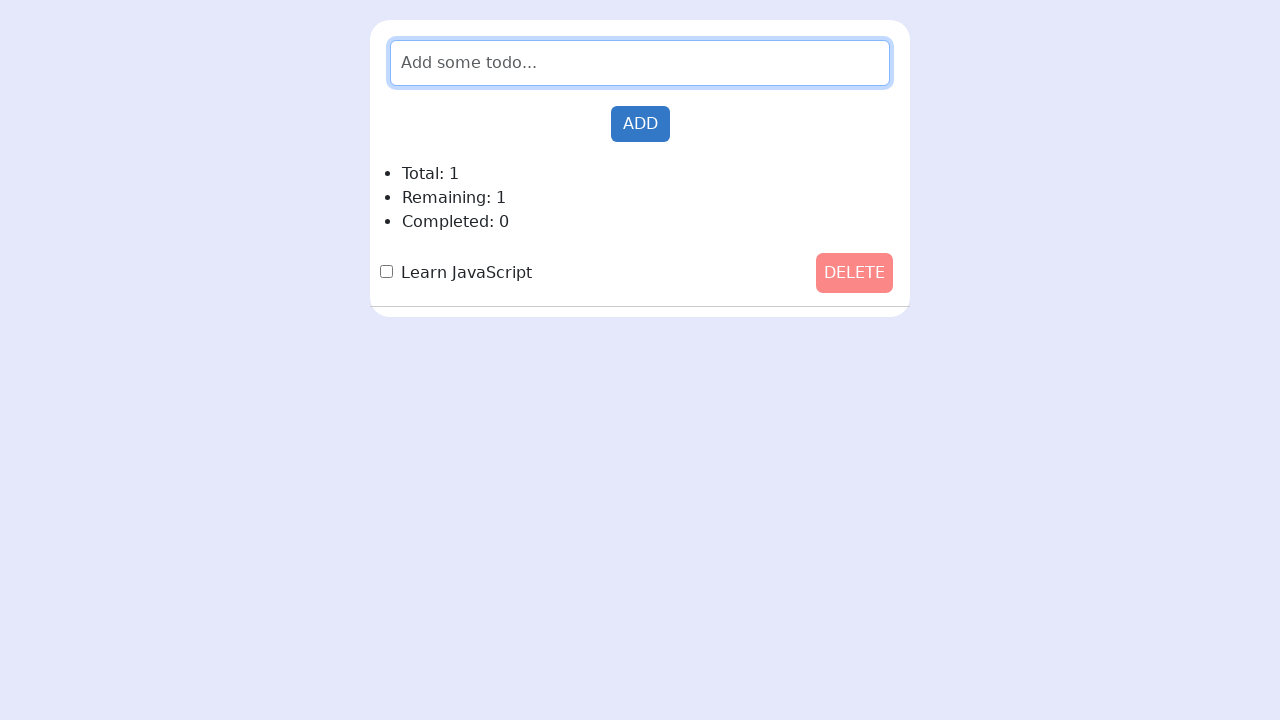

Filled input field with 'Learn Python' on input
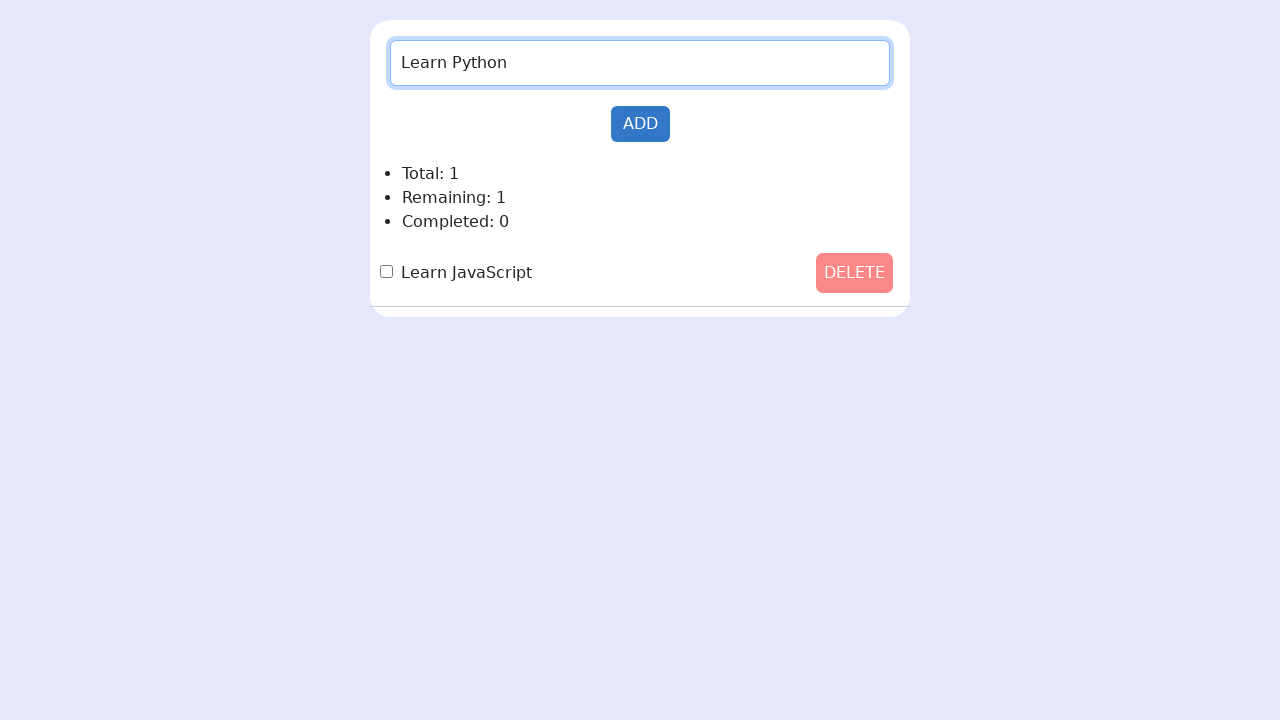

Pressed Enter to add 'Learn Python' task on input
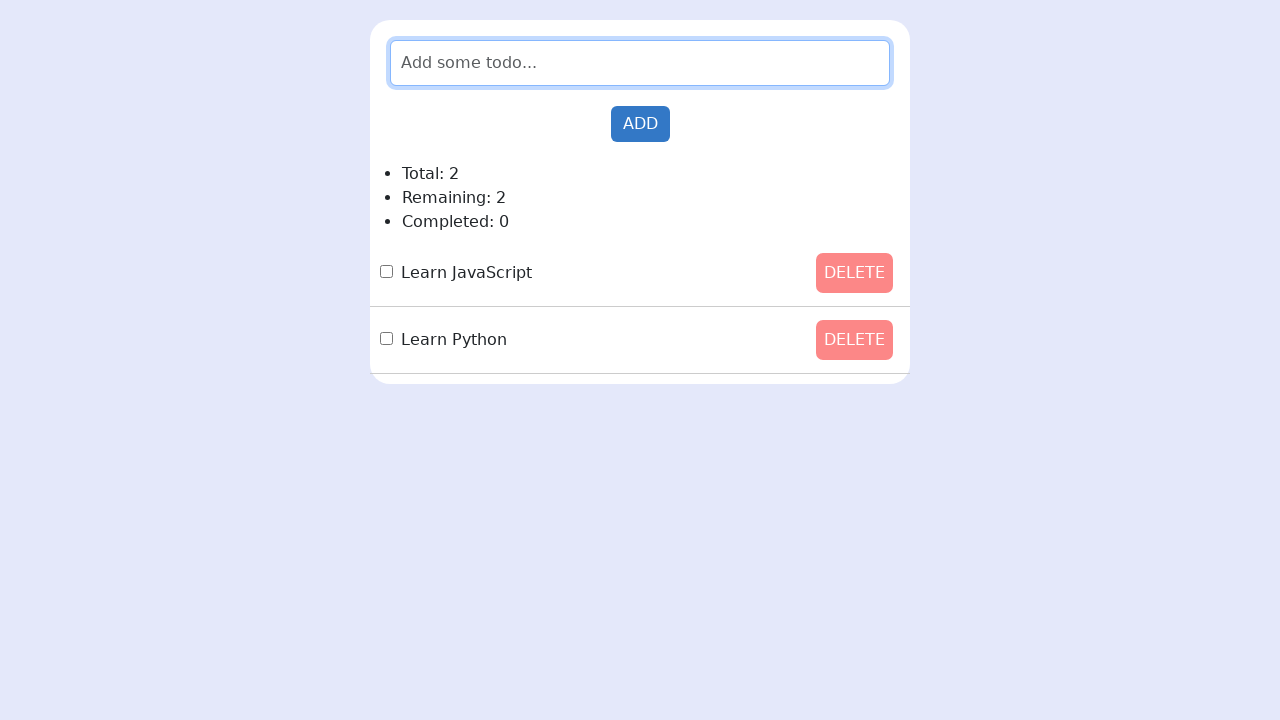

Filled input field with 'Learn Selenium' on input
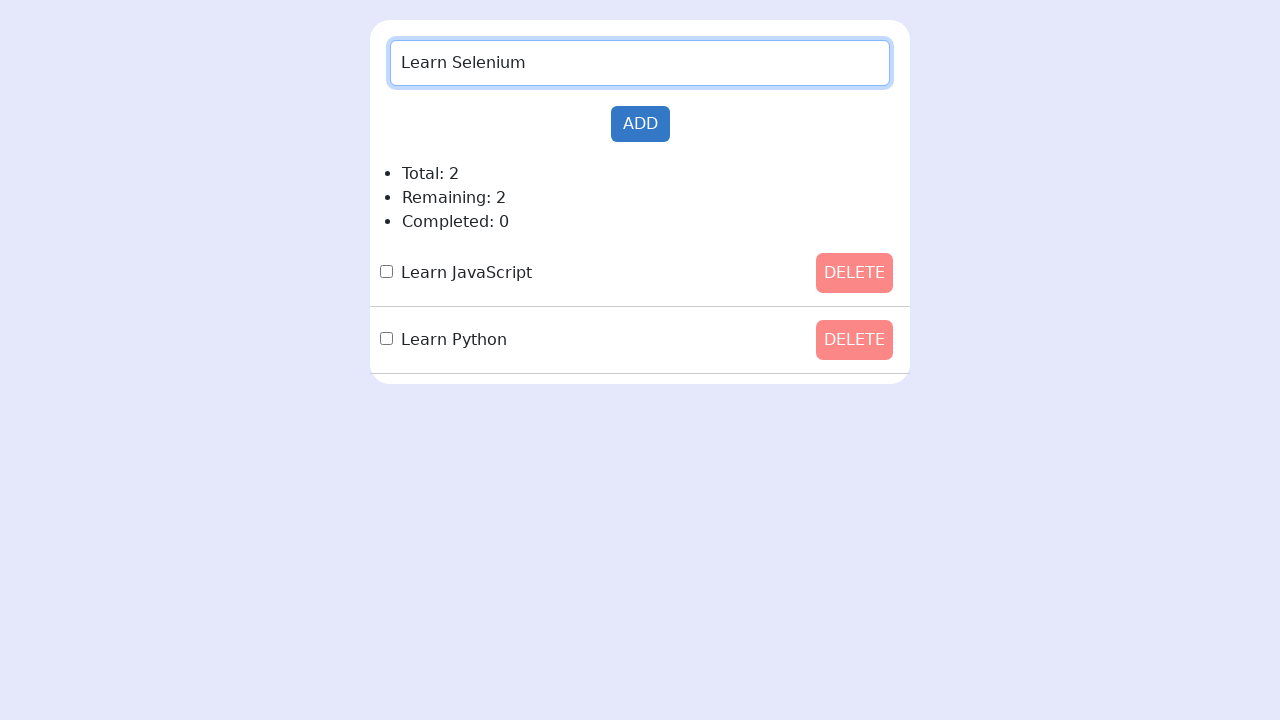

Pressed Enter to add 'Learn Selenium' task on input
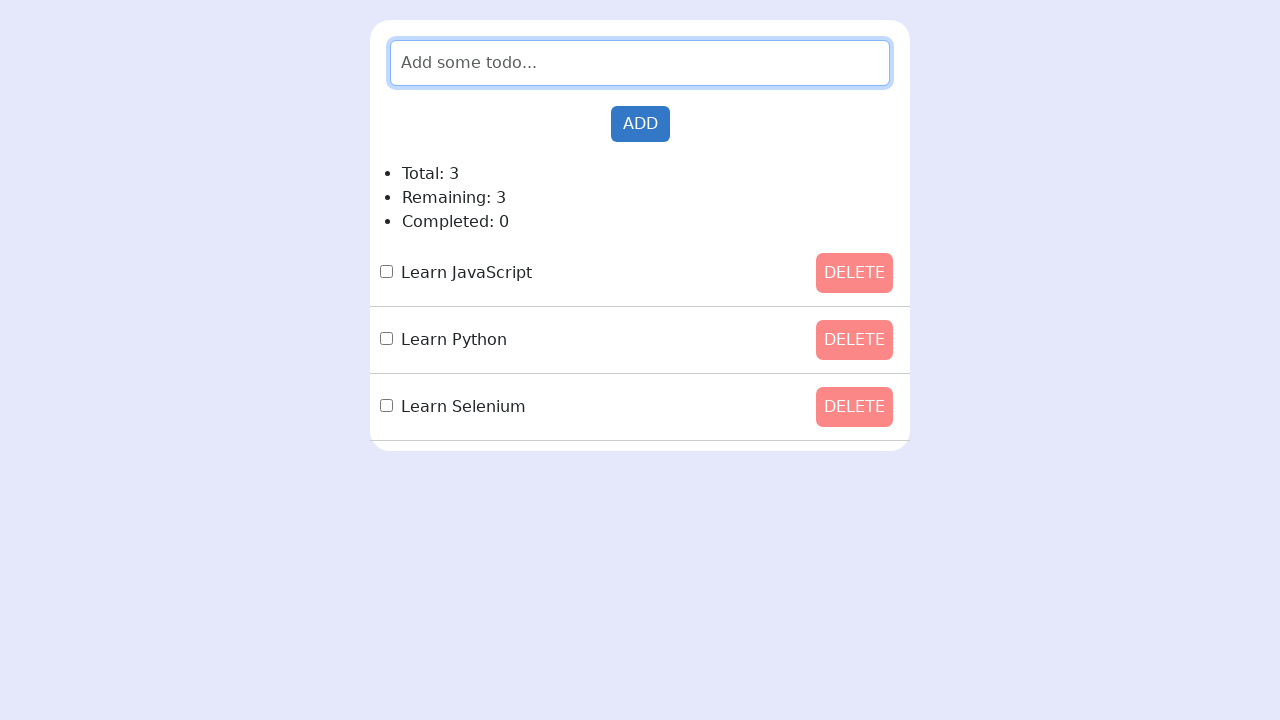

Clicked delete button for middle task (Learn Python) at (854, 340) on .delete-button >> nth=1
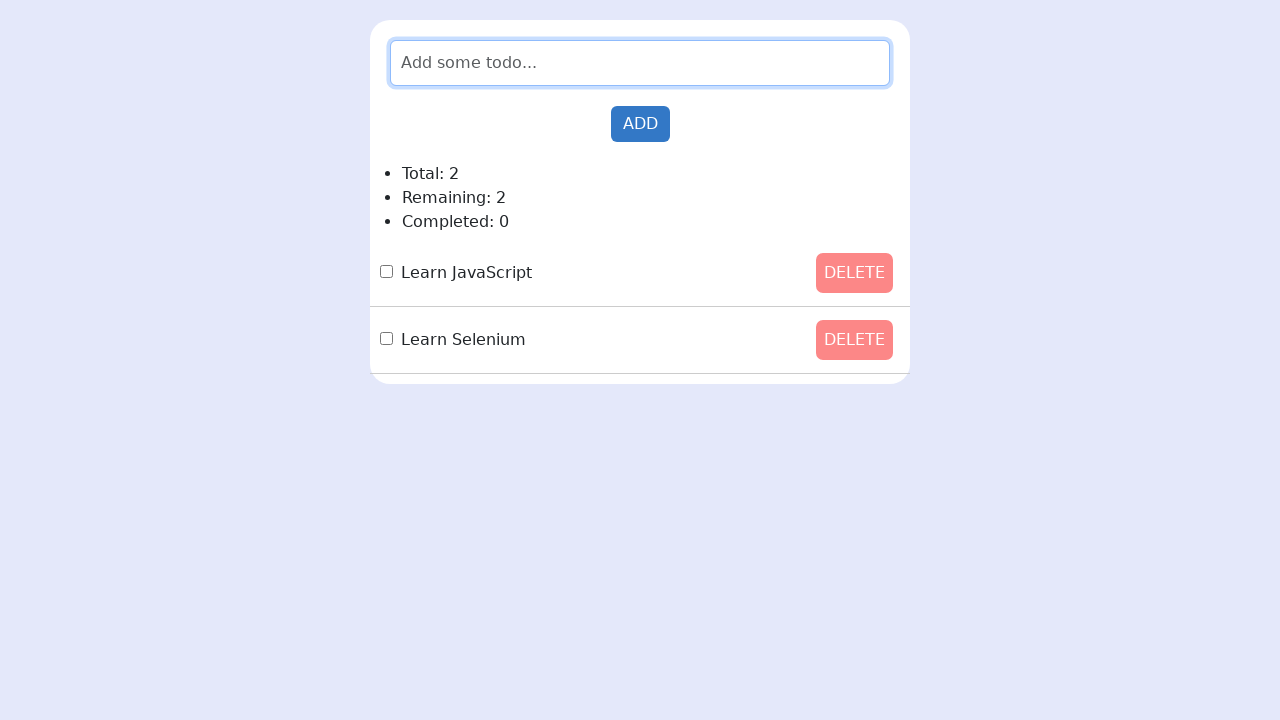

Verified that 'Learn JavaScript' task has id '0'
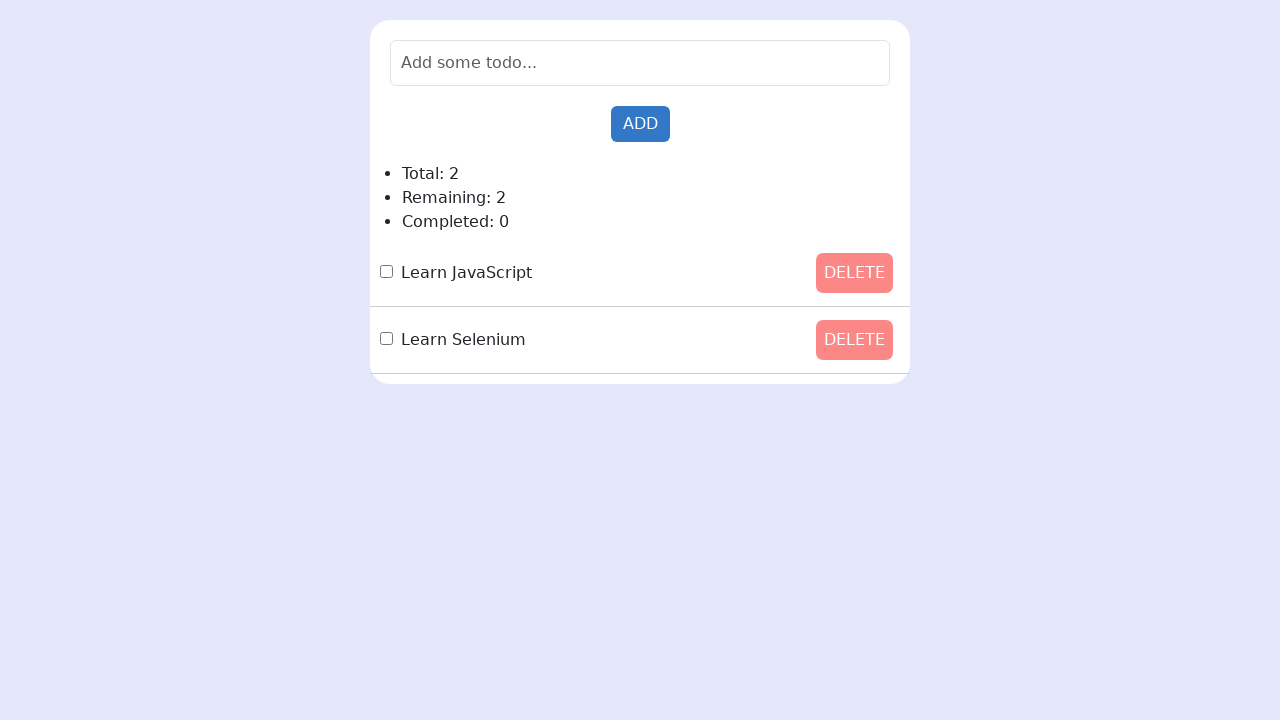

Verified that 'Learn Selenium' task has id '1' after middle task deletion
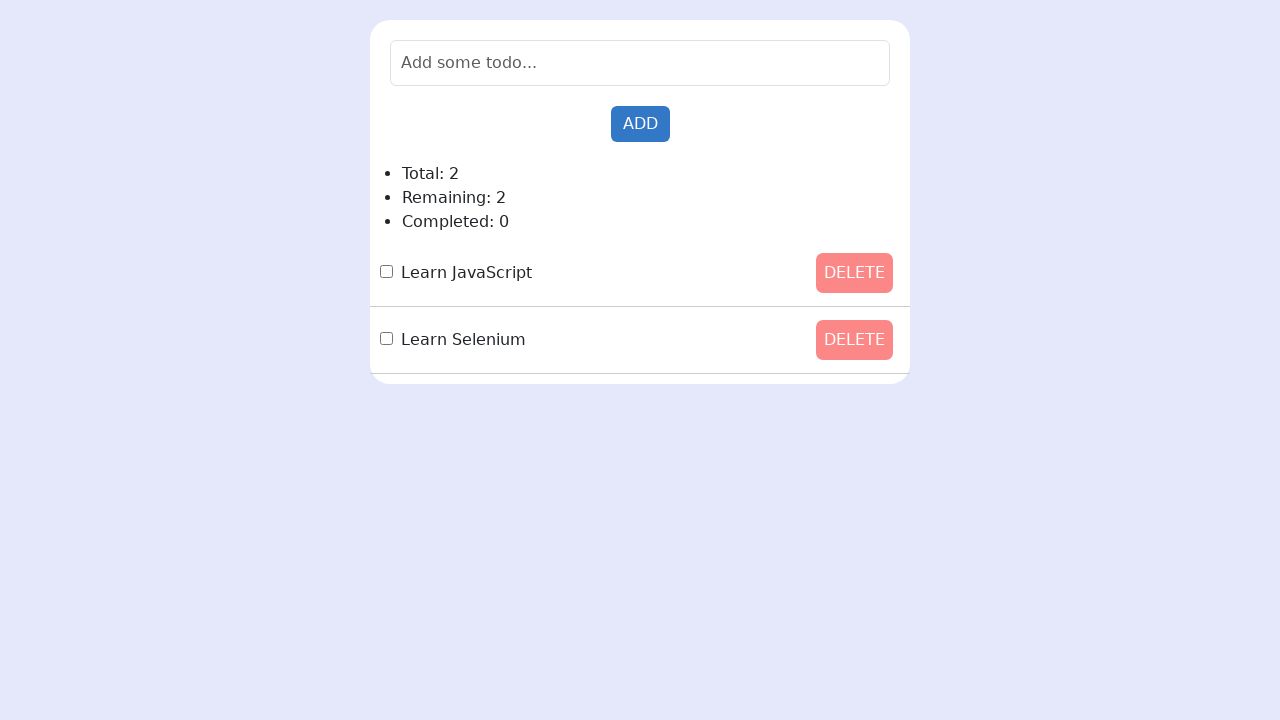

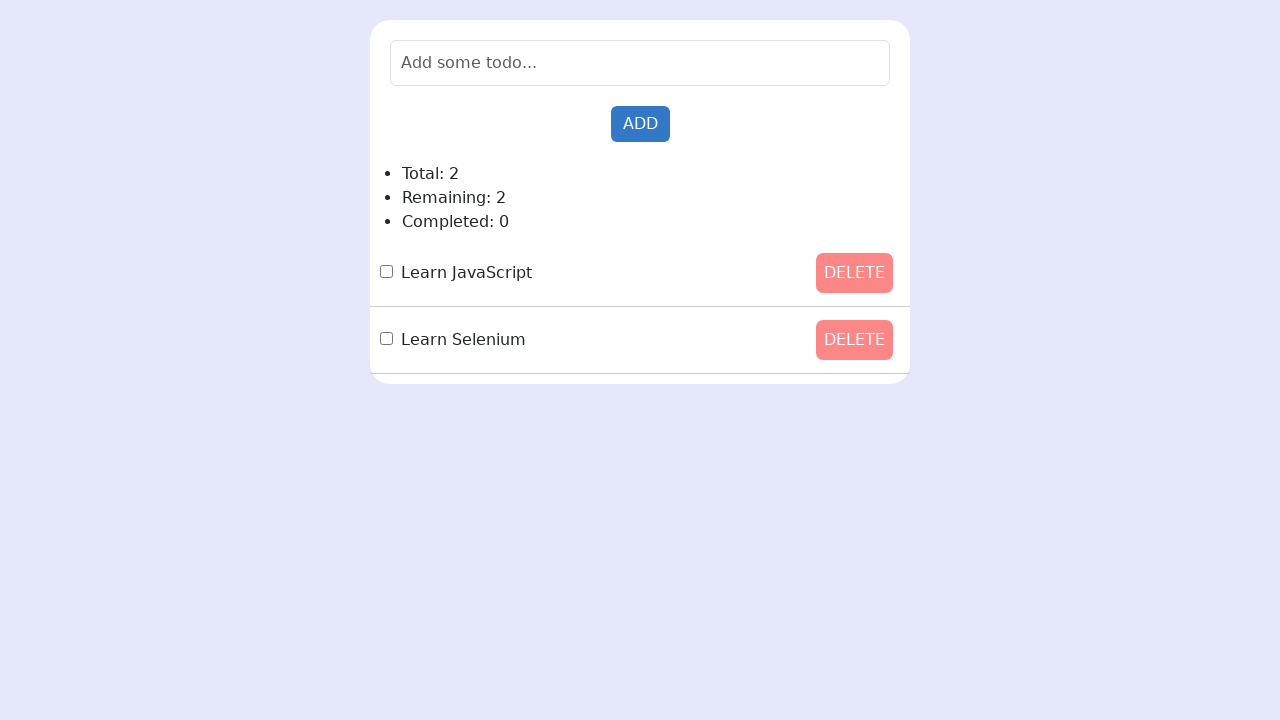